Tests registration form validation by submitting without checking the terms checkbox to verify validation behavior

Starting URL: https://prosvirov-vladimir.github.io/test-authorization/sign-up.html

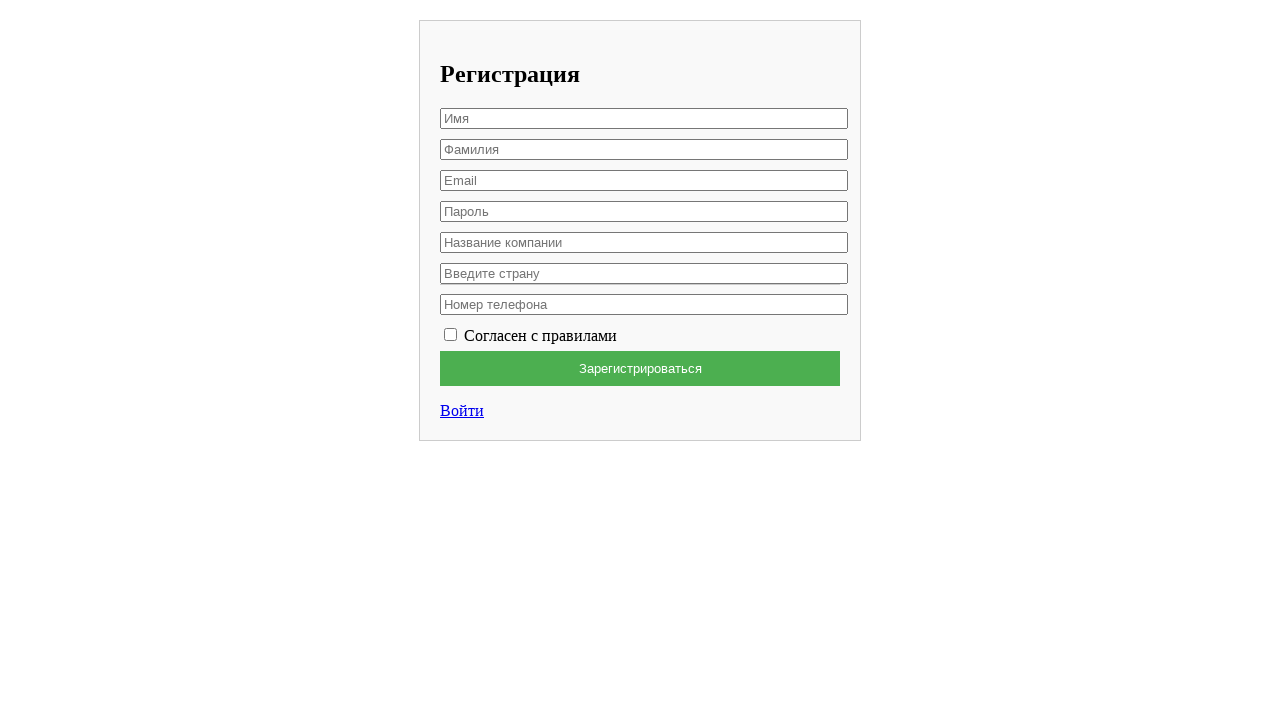

Filled first name field with 'Вячеслав' on xpath=/html/body/div/form/input[1]
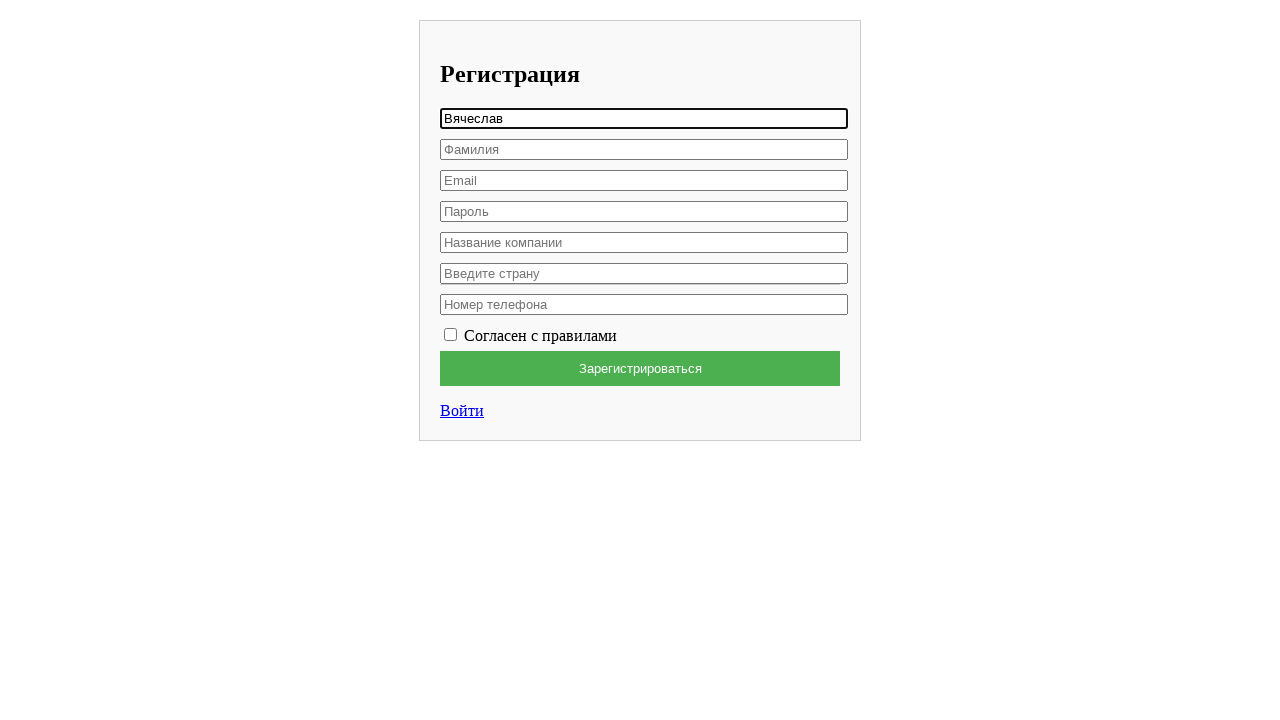

Filled last name field with 'Лис' on xpath=/html/body/div/form/input[2]
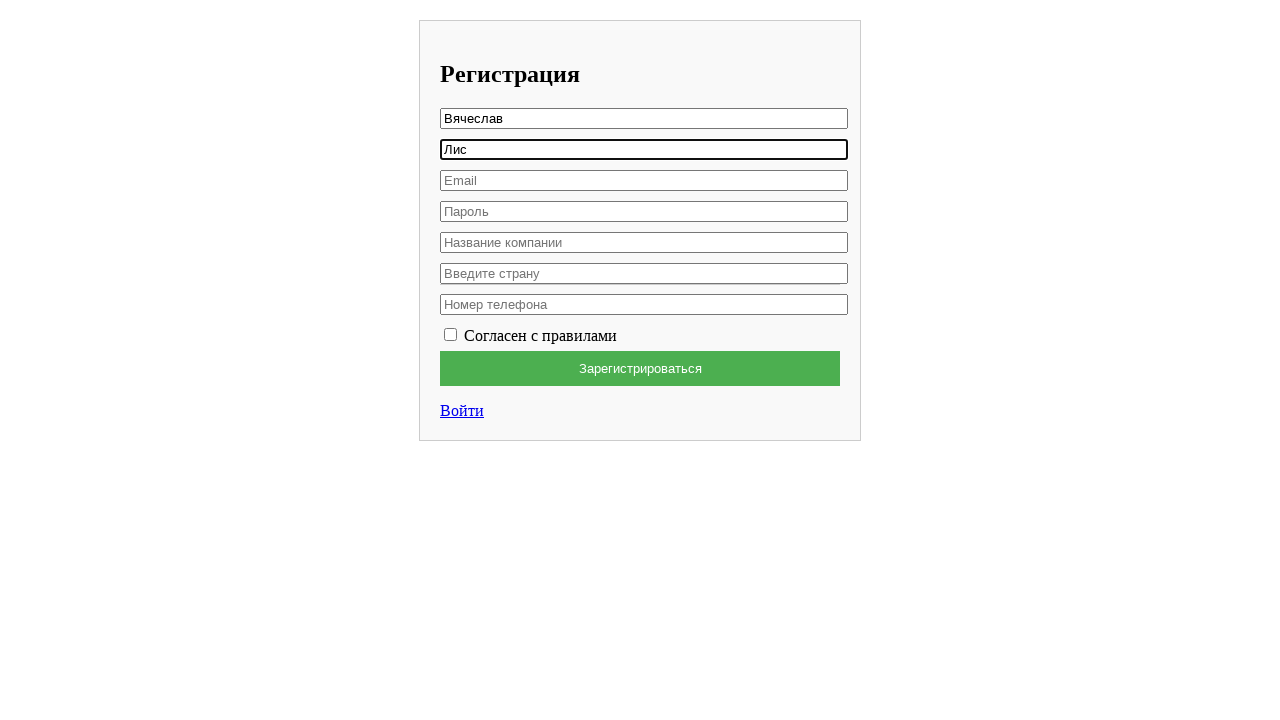

Filled email field with 'nocheckbox_test@example.com' on xpath=/html/body/div/form/input[3]
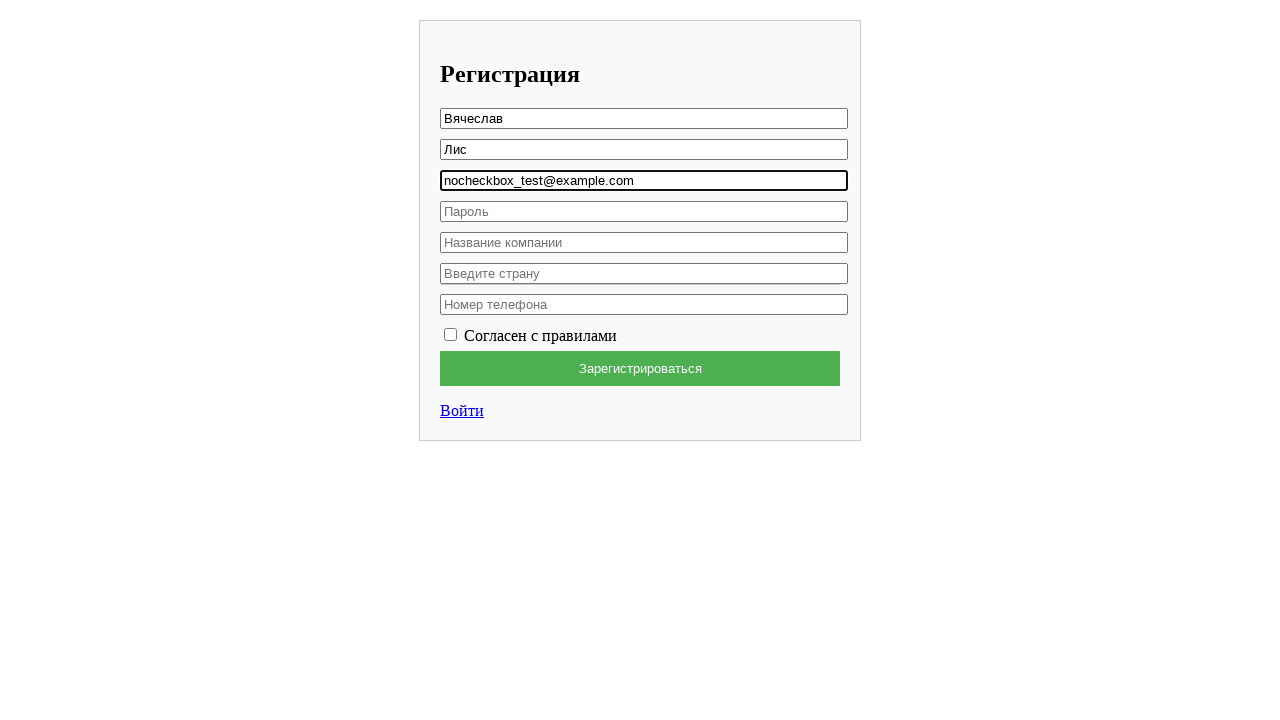

Filled password field with 'NoCheck123!' on xpath=/html/body/div/form/input[4]
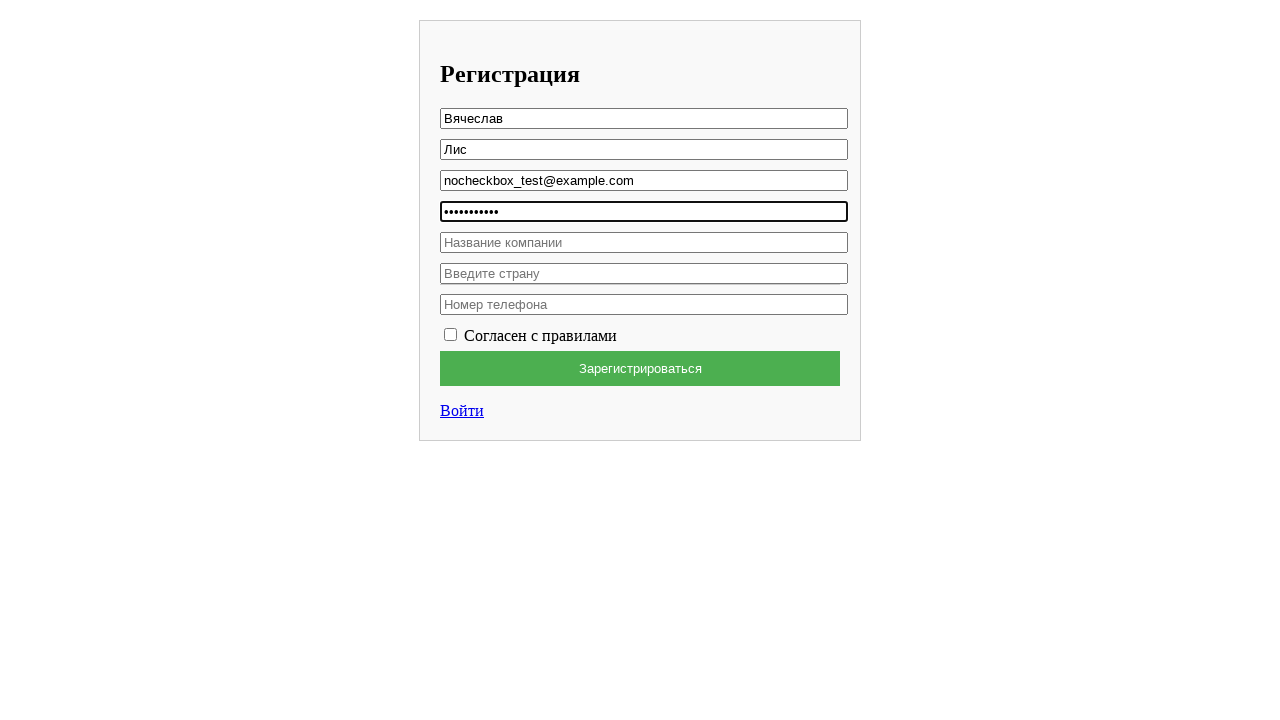

Filled company field with 'HP' on xpath=/html/body/div/form/input[5]
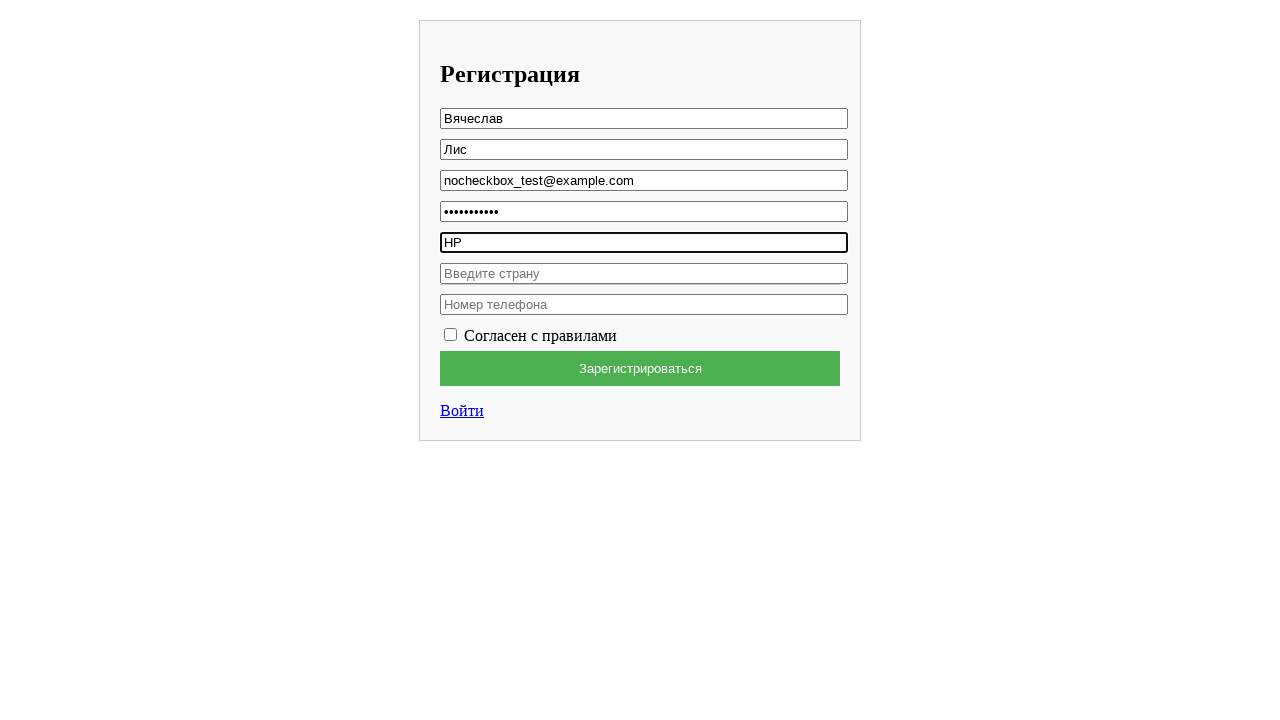

Clicked on country dropdown field at (644, 273) on xpath=/html/body/div/form/div/div/input
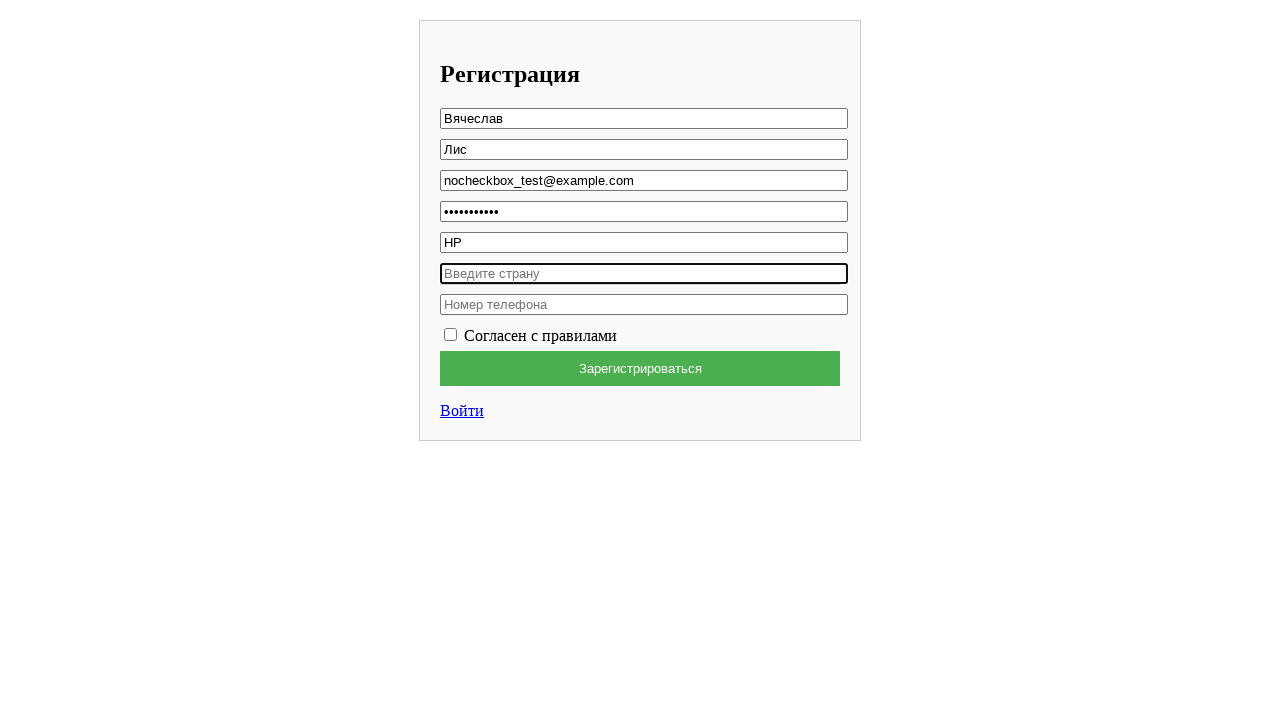

Filled country dropdown with 'Россия' on xpath=/html/body/div/form/div/div/input
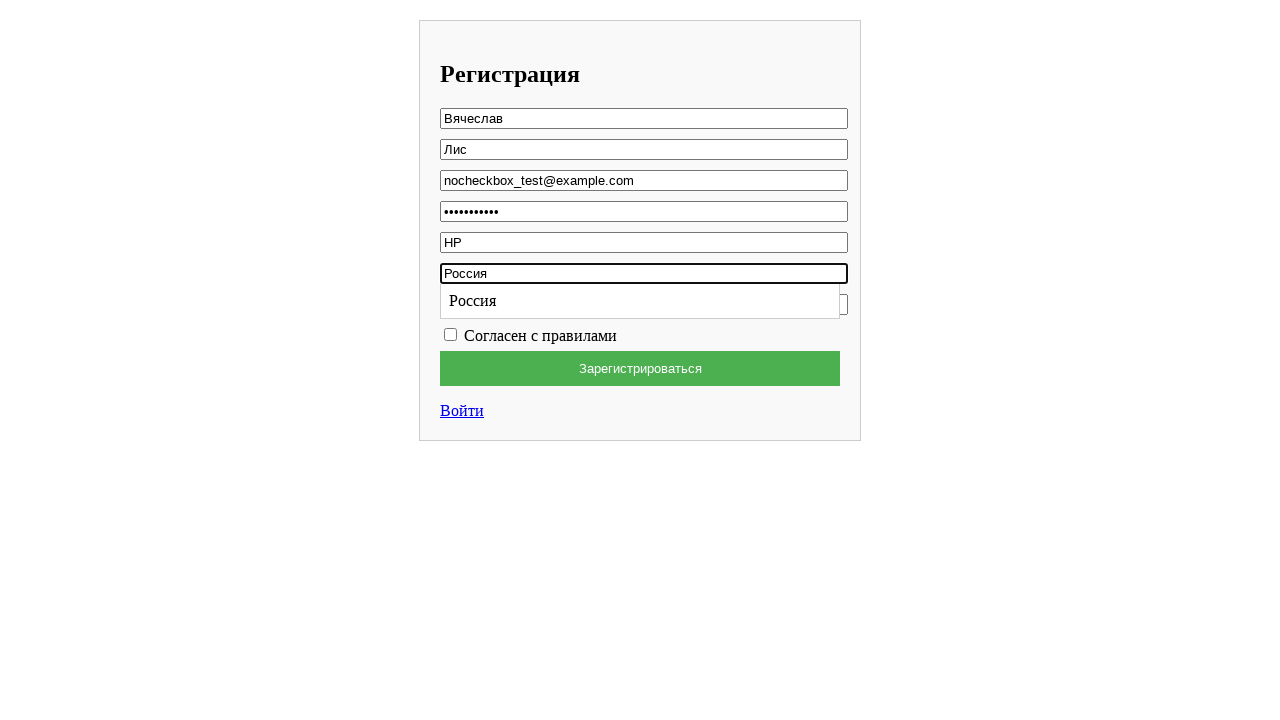

Filled phone number field with '89297970707' on xpath=/html/body/div/form/input[6]
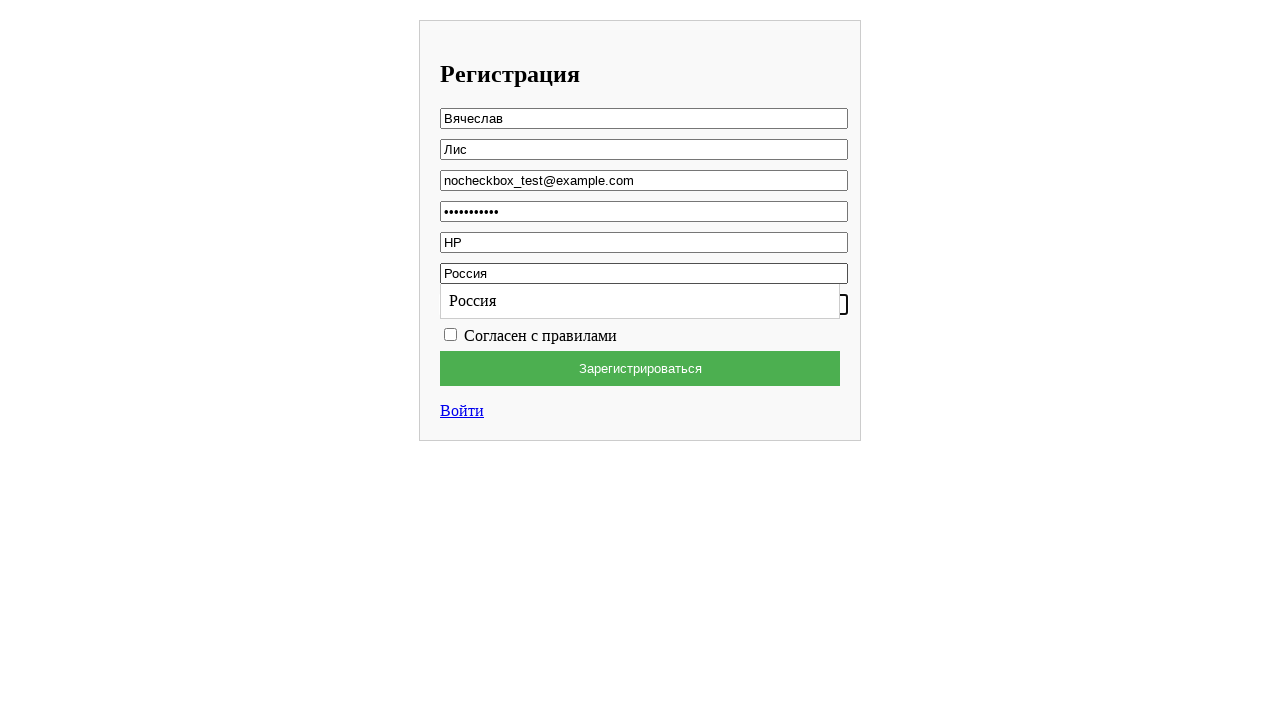

Clicked submit button without checking terms checkbox to test validation at (640, 368) on xpath=/html/body/div/form/button
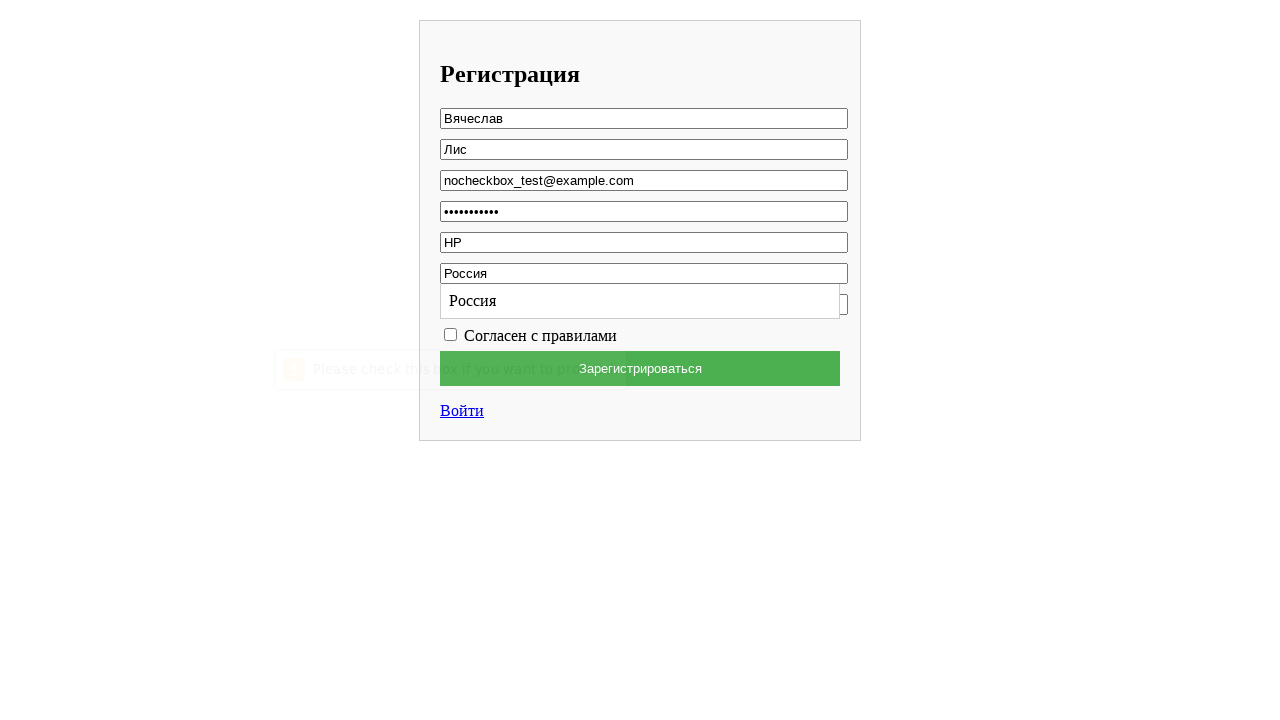

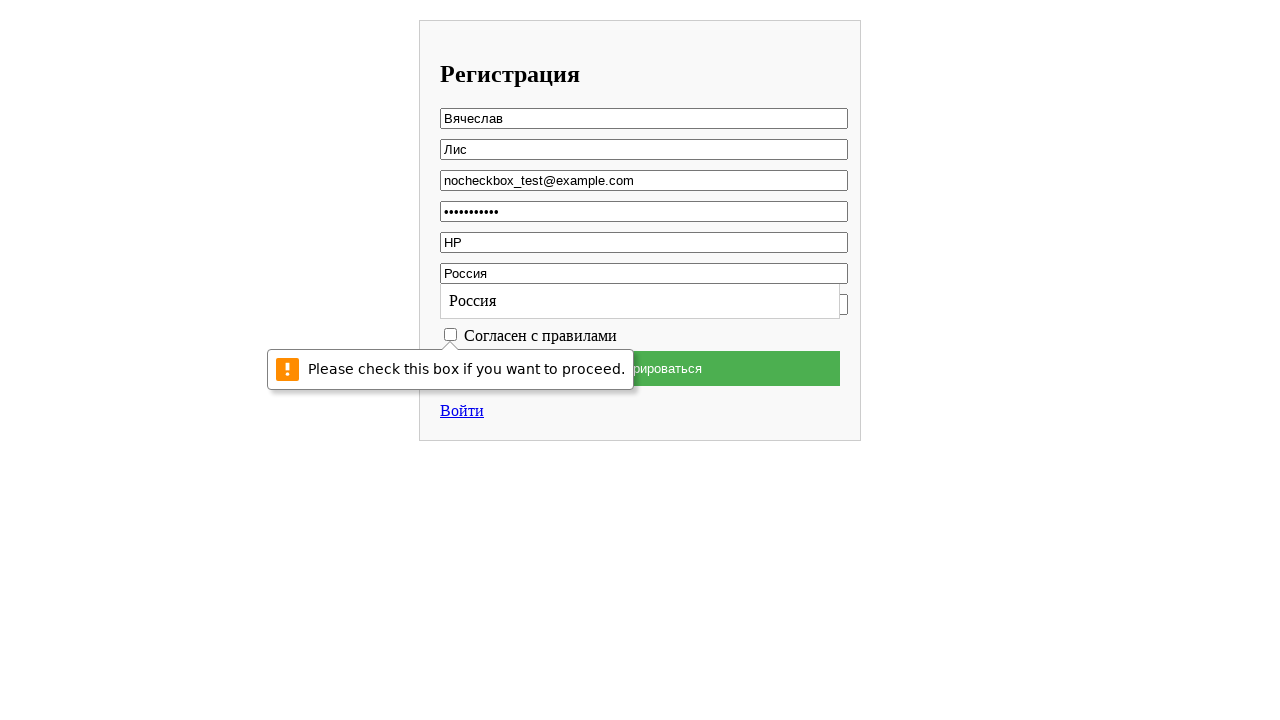